Tests dynamic loading functionality by clicking a start button and waiting for hidden element content to appear

Starting URL: http://the-internet.herokuapp.com/dynamic_loading/1

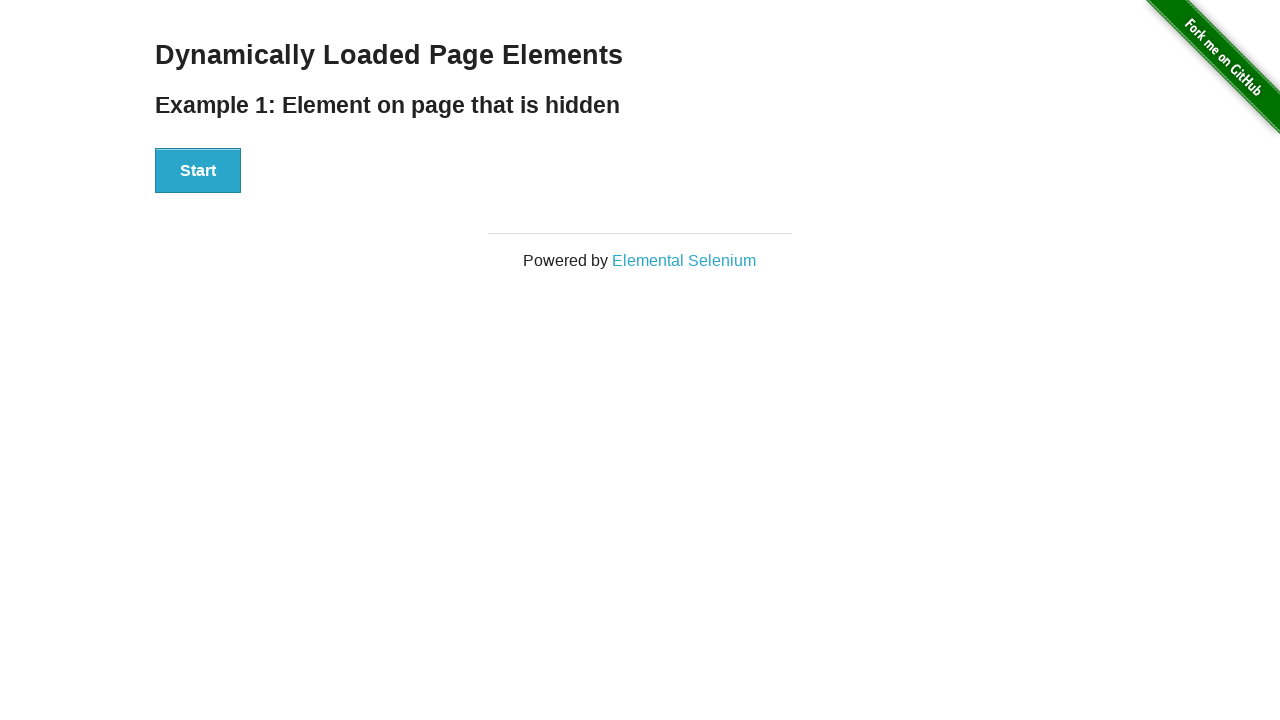

Clicked the Start button to begin dynamic loading at (198, 171) on button:has-text('Start')
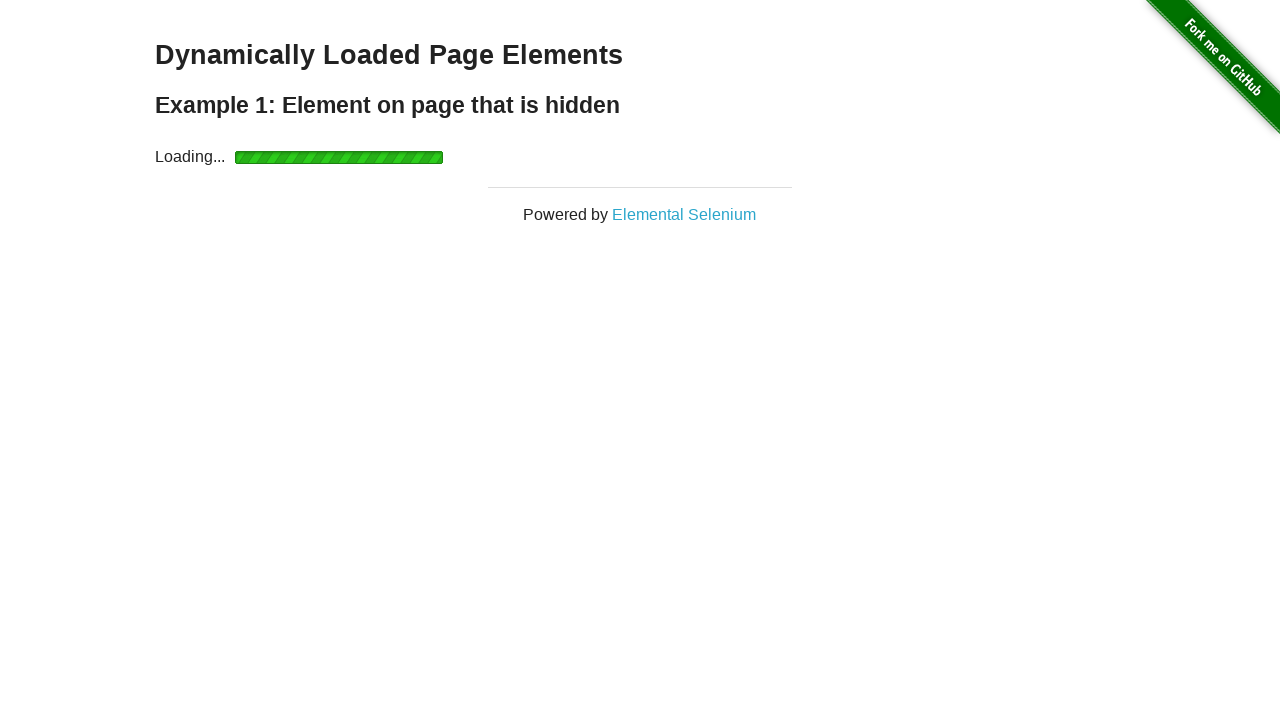

Hidden element content appeared after loading completed
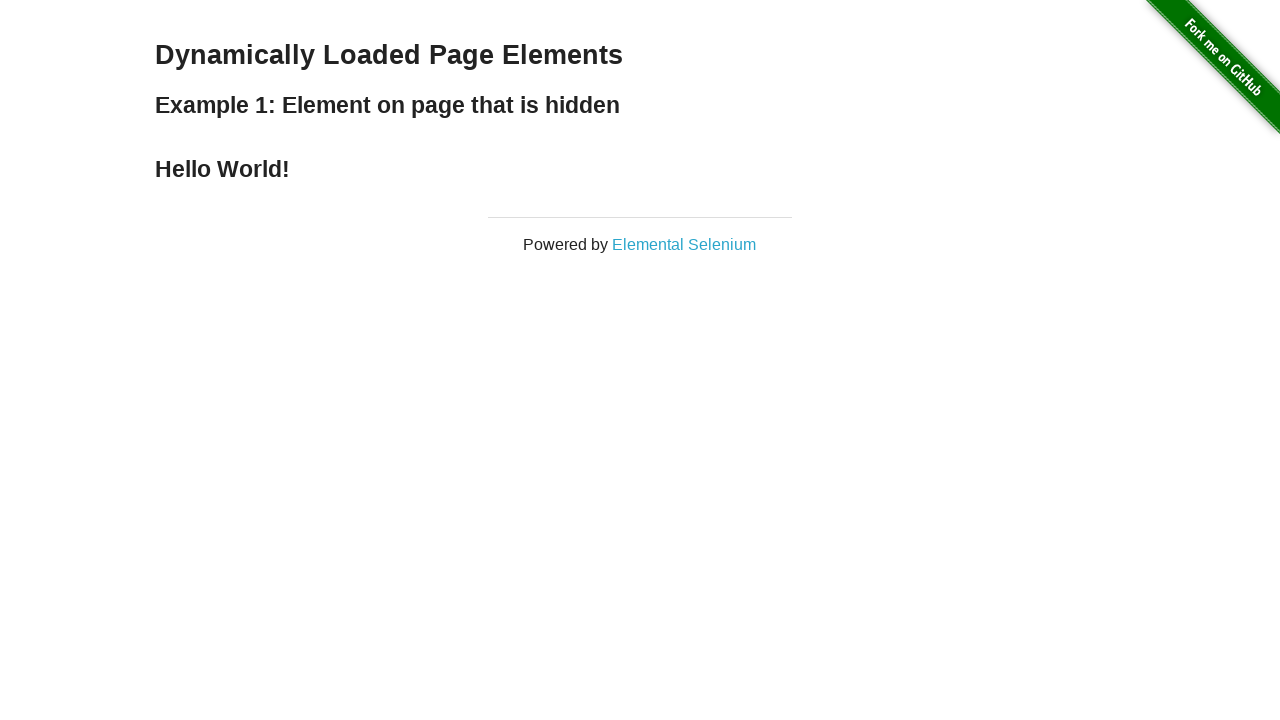

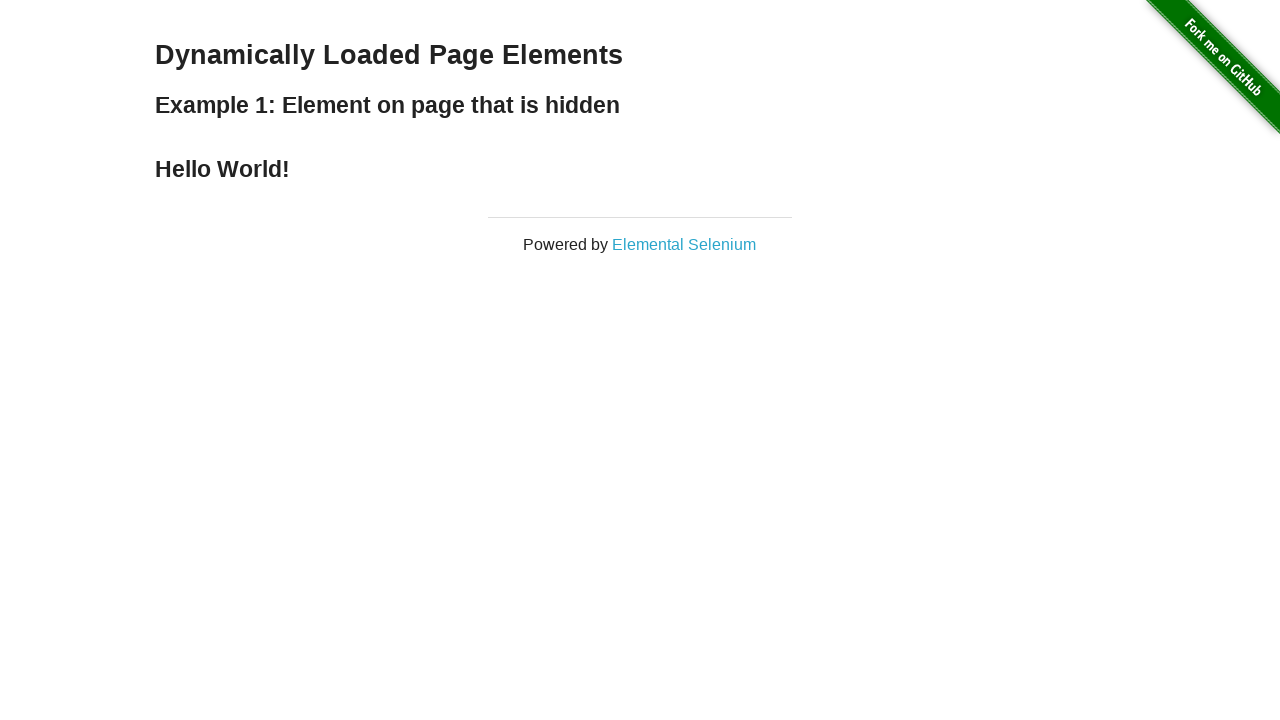